Navigates to the aixuexi.com website homepage. This is a minimal script that only opens the page without any additional interactions.

Starting URL: https://www.aixuexi.com/

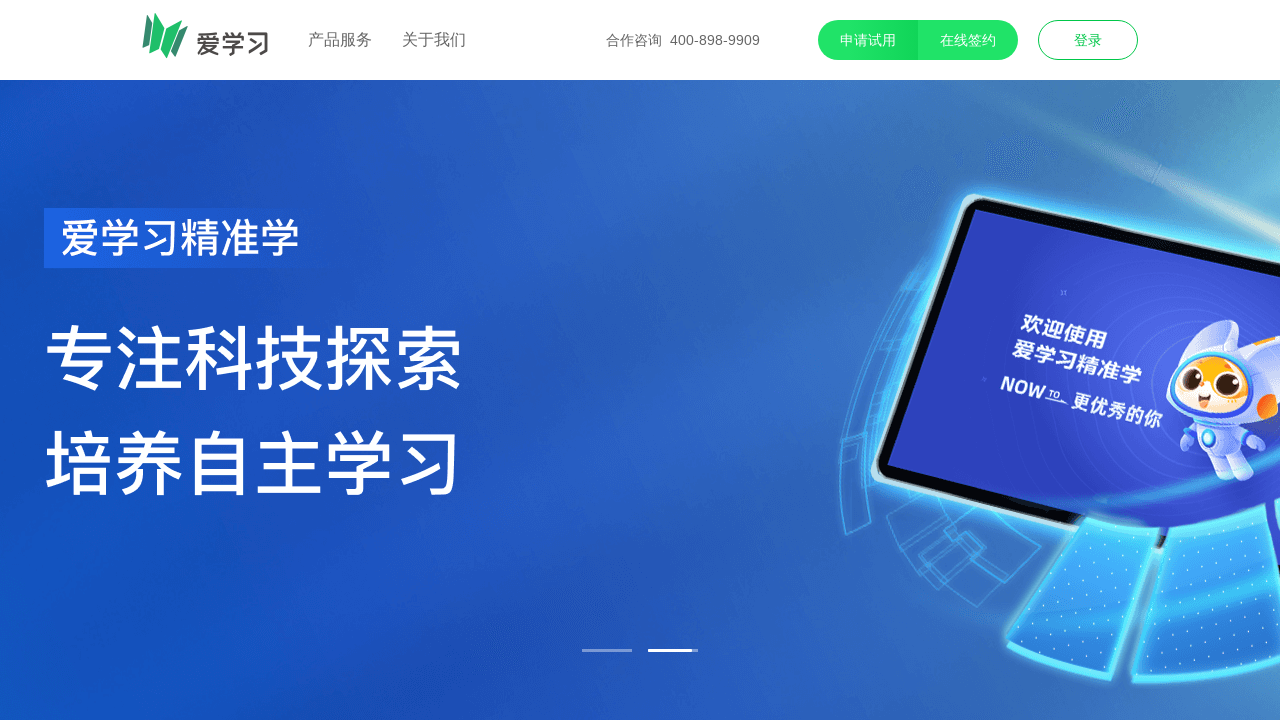

Waited for page to reach domcontentloaded state
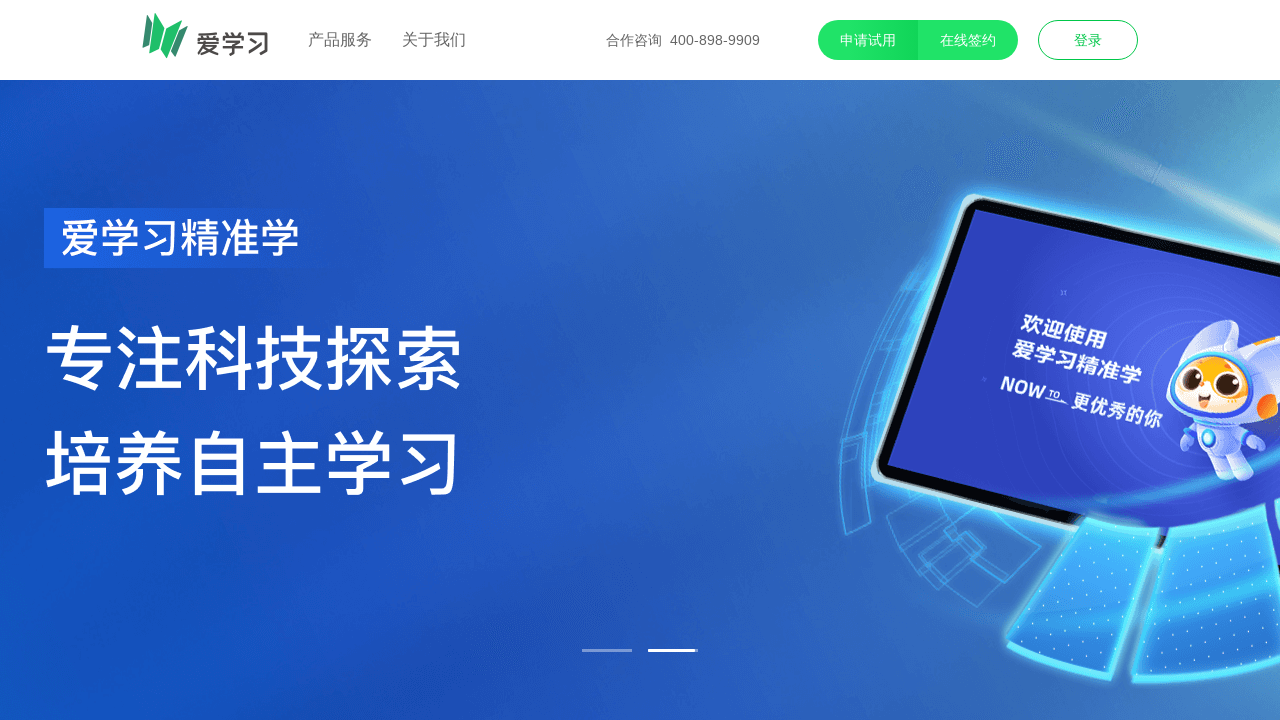

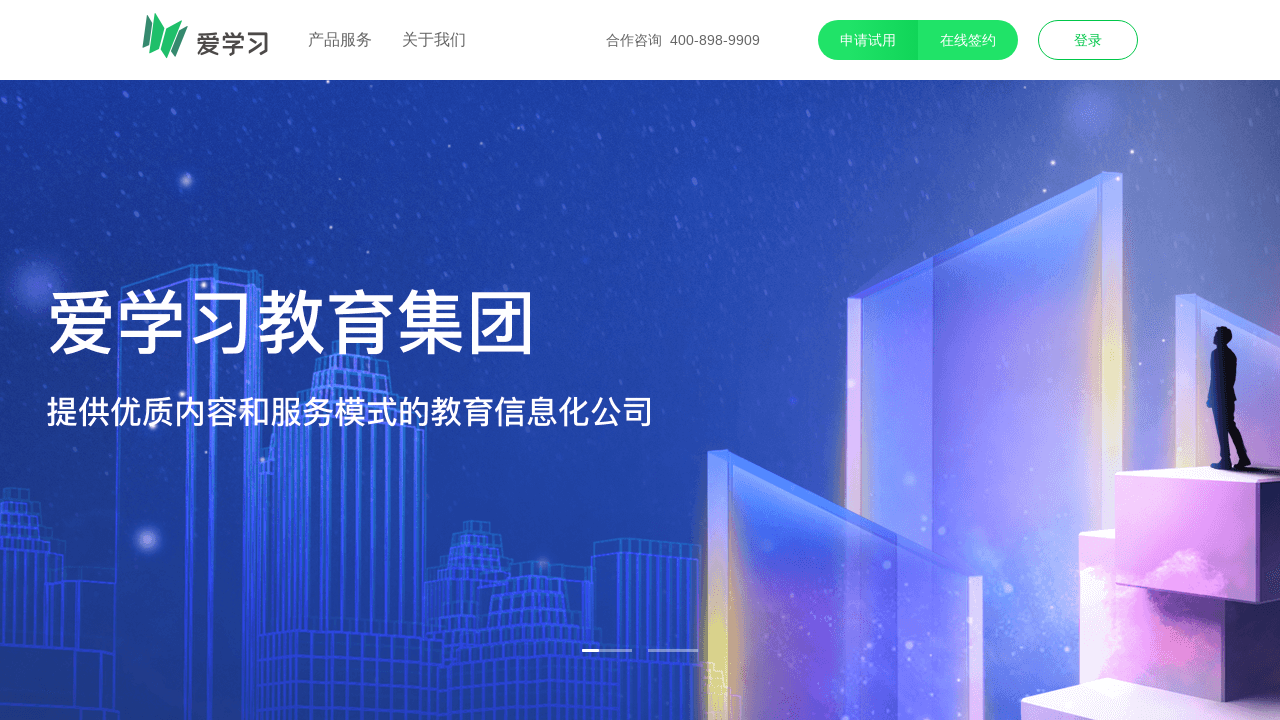